Navigates to Mars news page and waits for the news content list to load

Starting URL: https://data-class-mars.s3.amazonaws.com/Mars/index.html

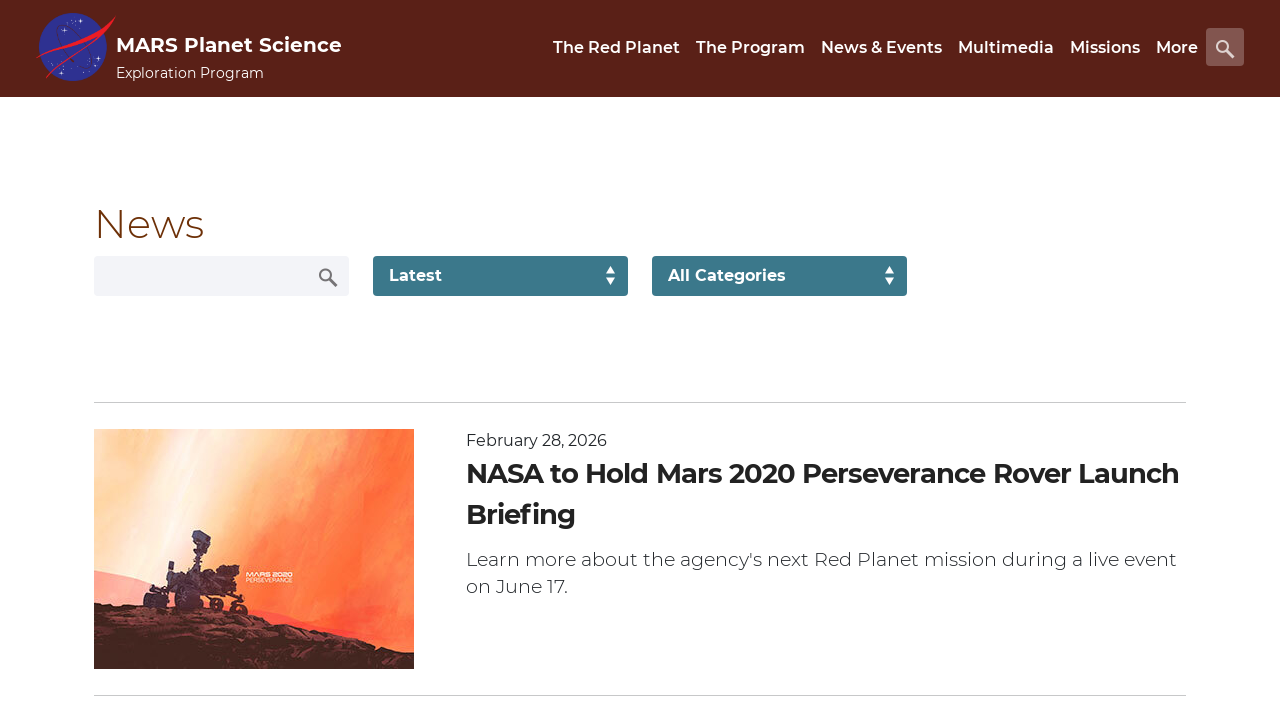

Navigated to Mars news page
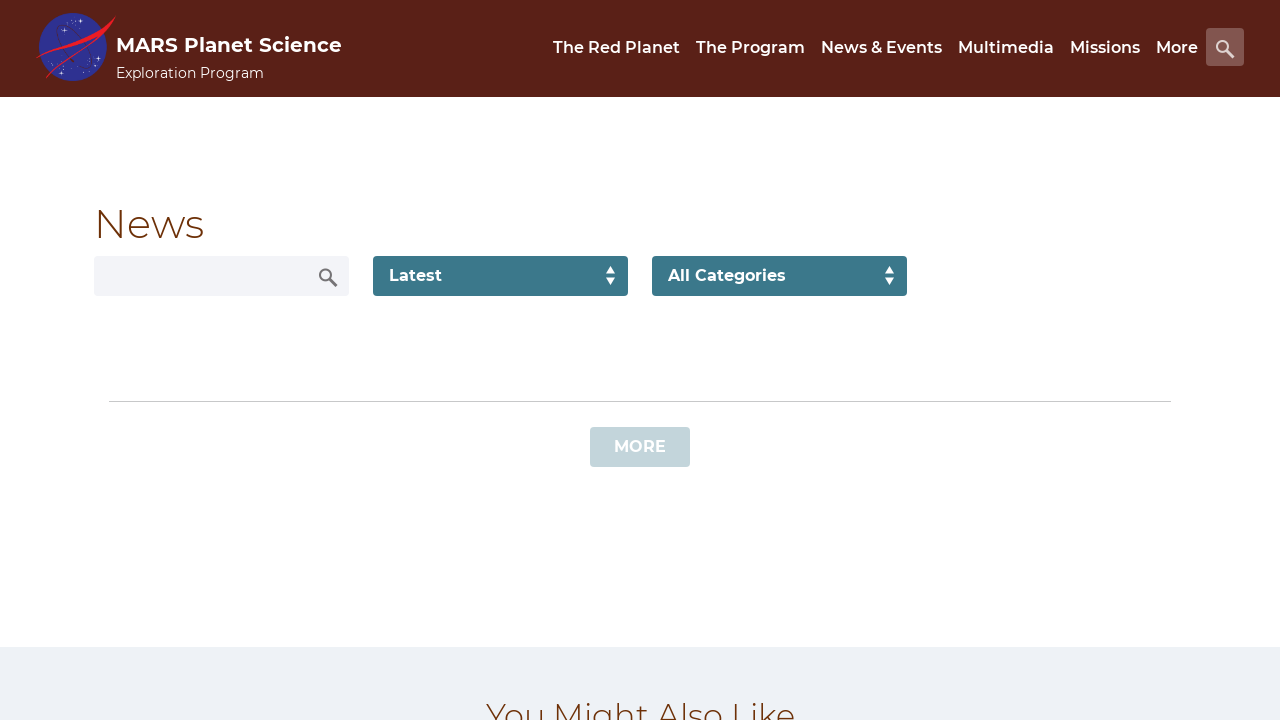

News content list loaded successfully
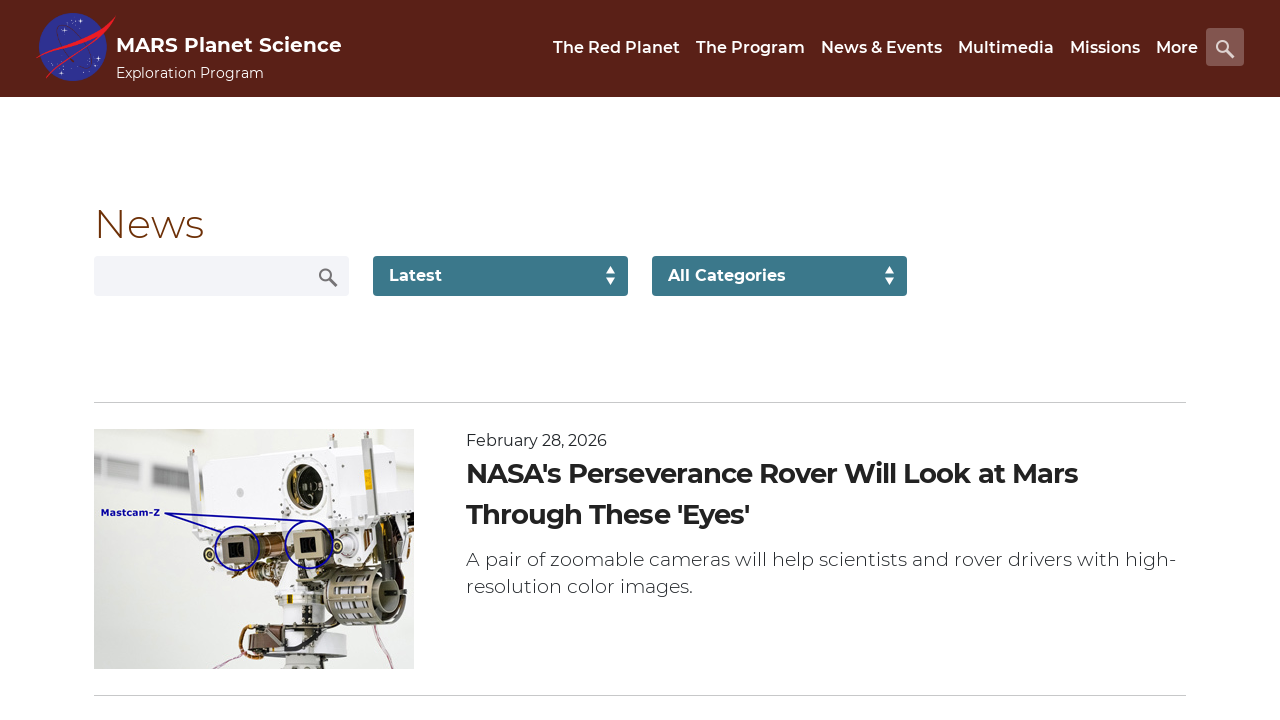

Content title element is present
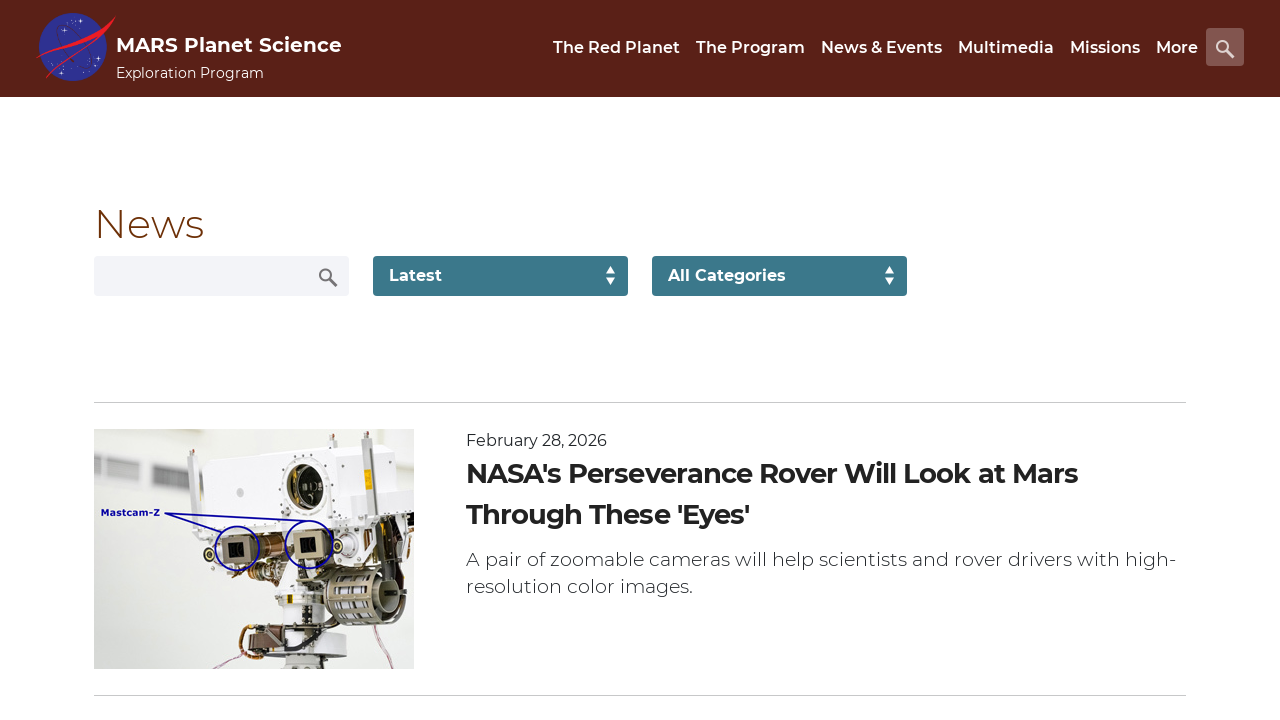

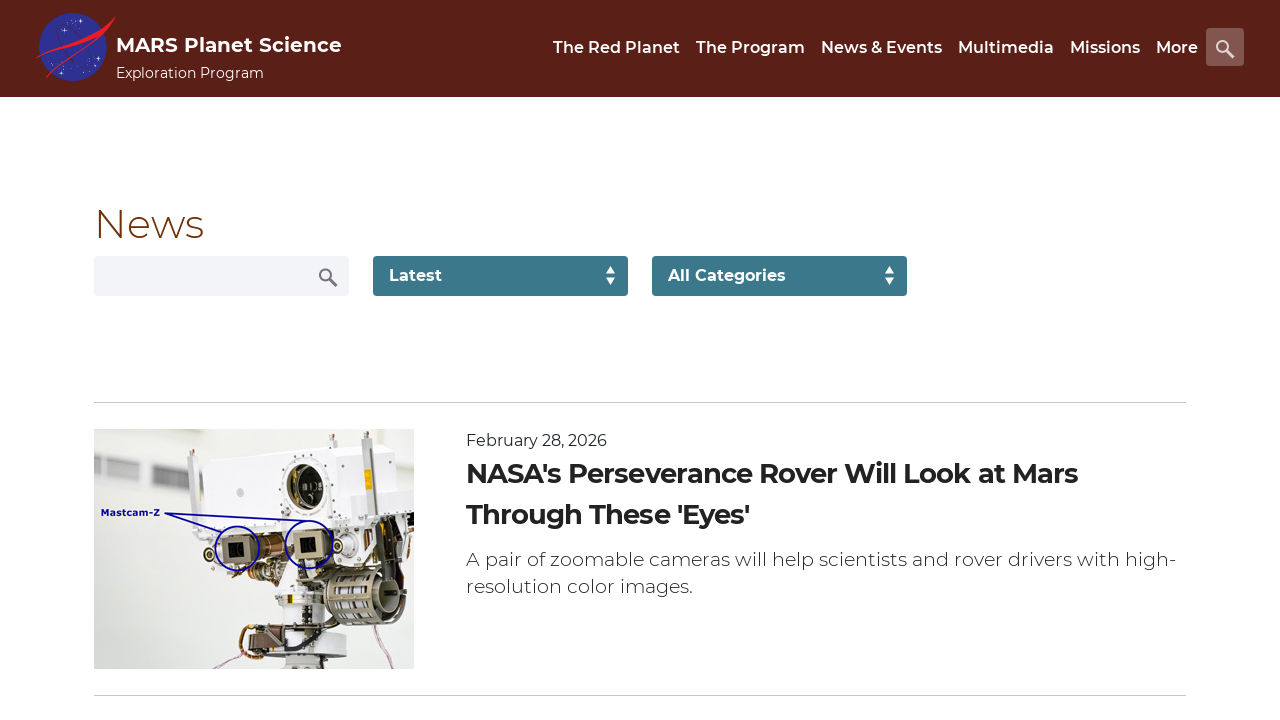